Verifies that plot controls are available including mode bar, drag mode, zoom, download, and reset buttons

Starting URL: https://badj.github.io/NZGovDebtTrends2002-2025/

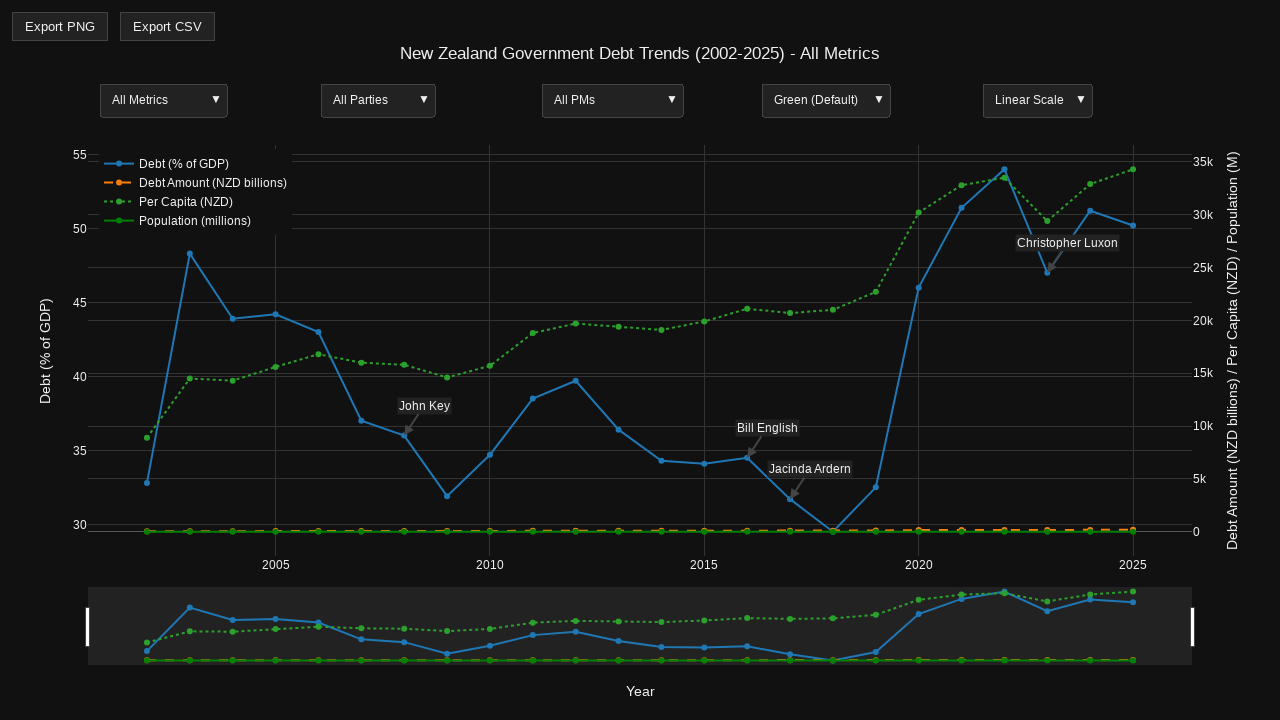

Navigated to NZ Government Debt Trends page
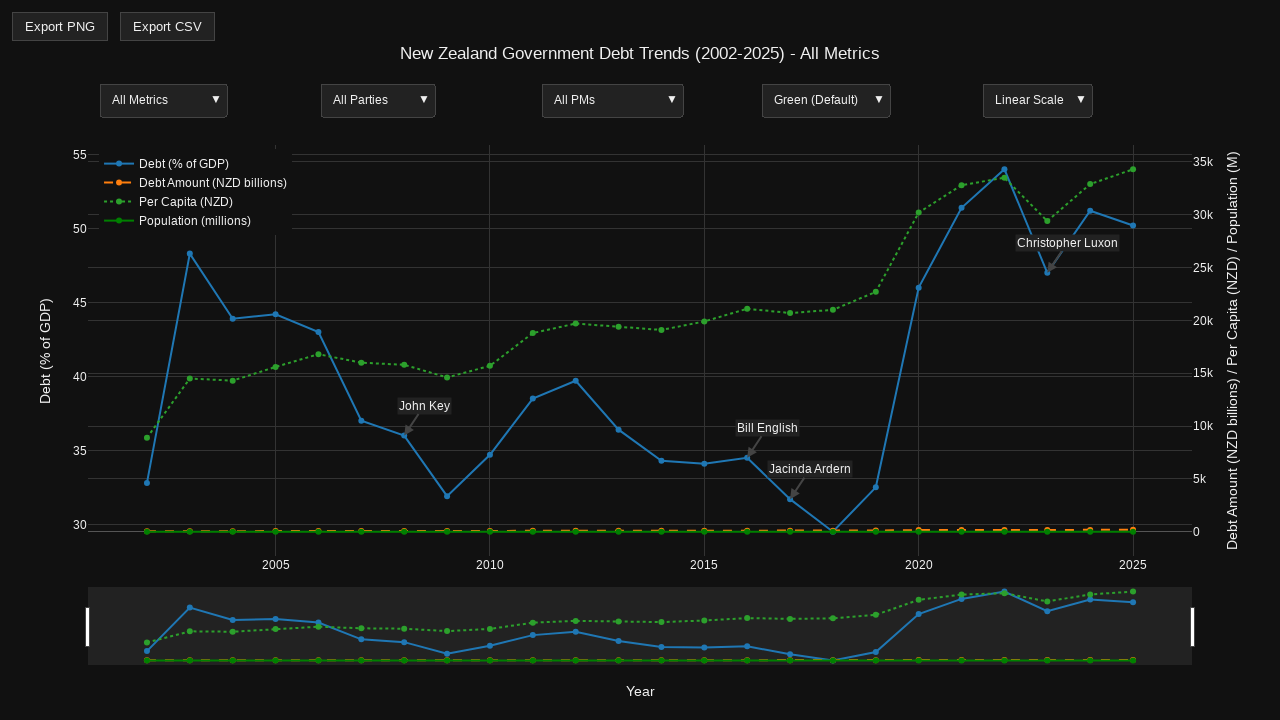

Plot container became visible
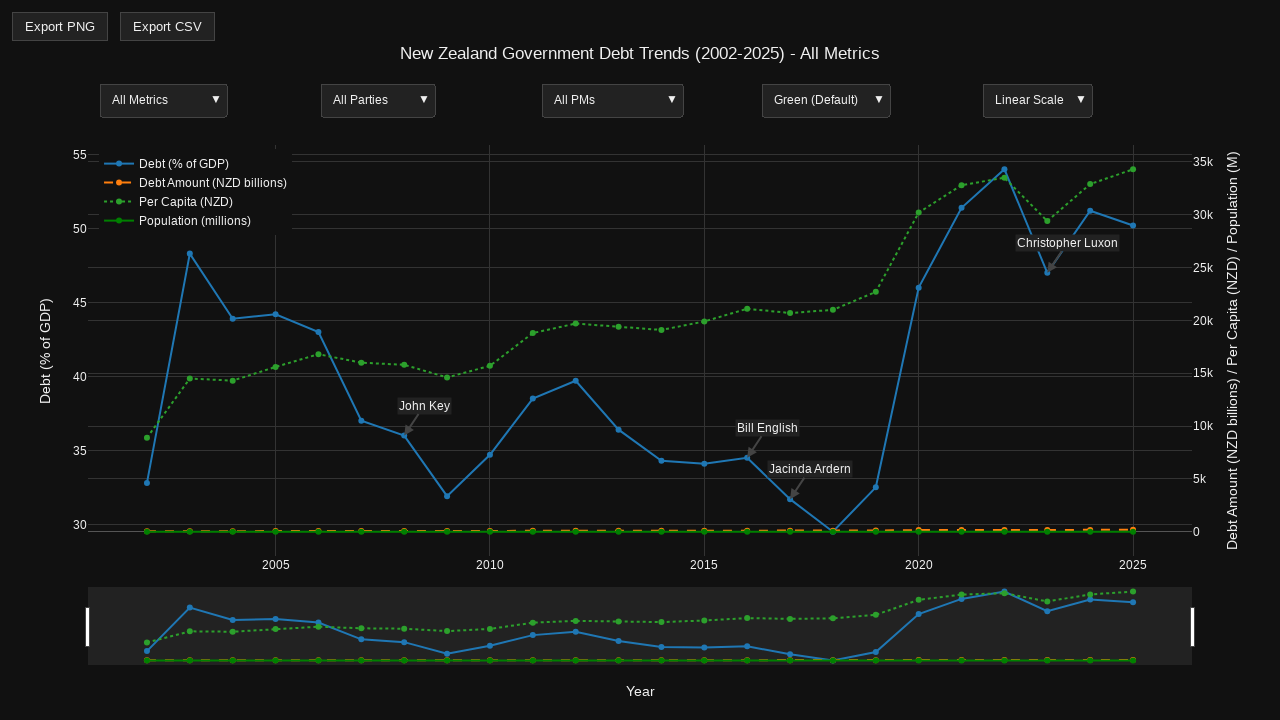

Hovered over plot to reveal controls at (640, 370) on .js-plotly-plot
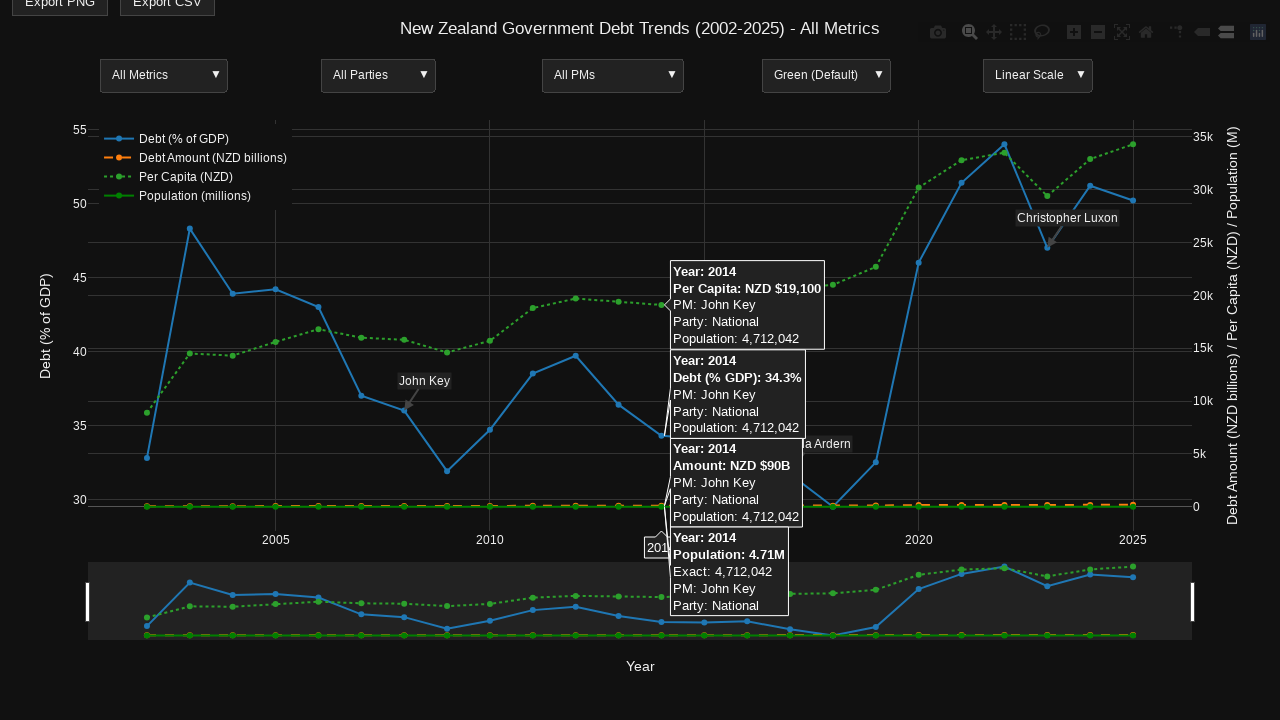

Mode bar is visible
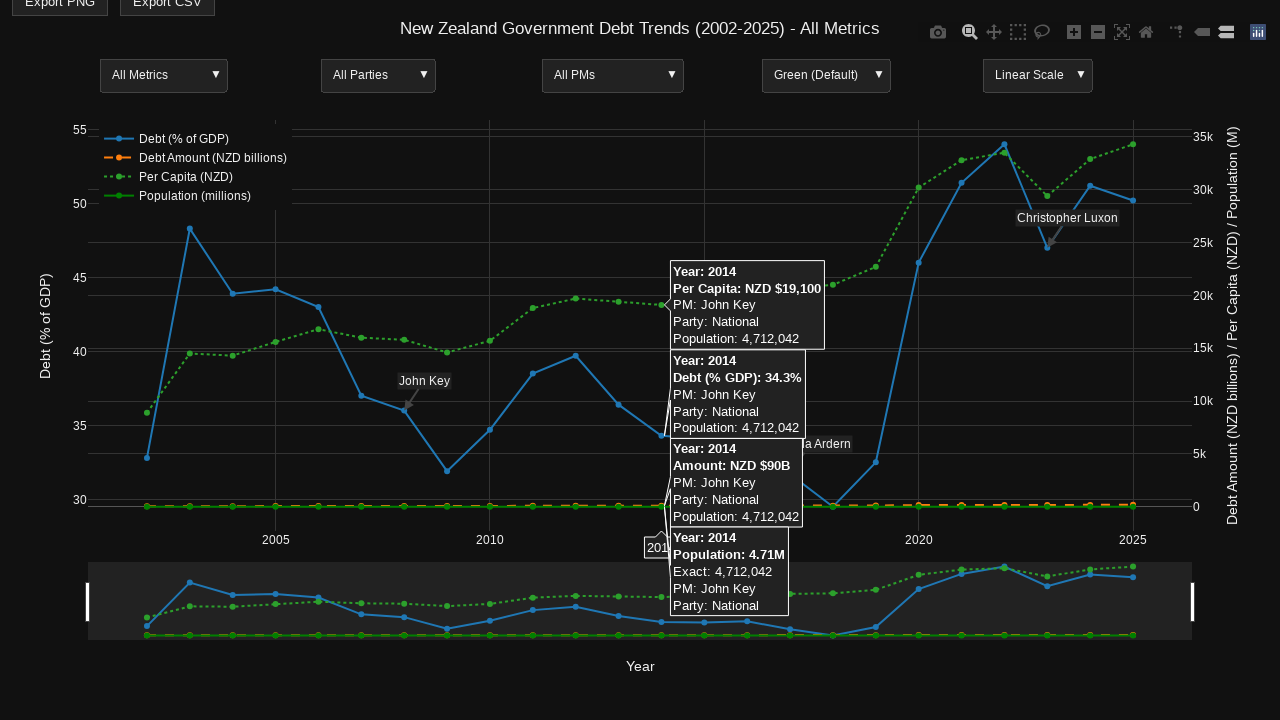

Drag mode control is available
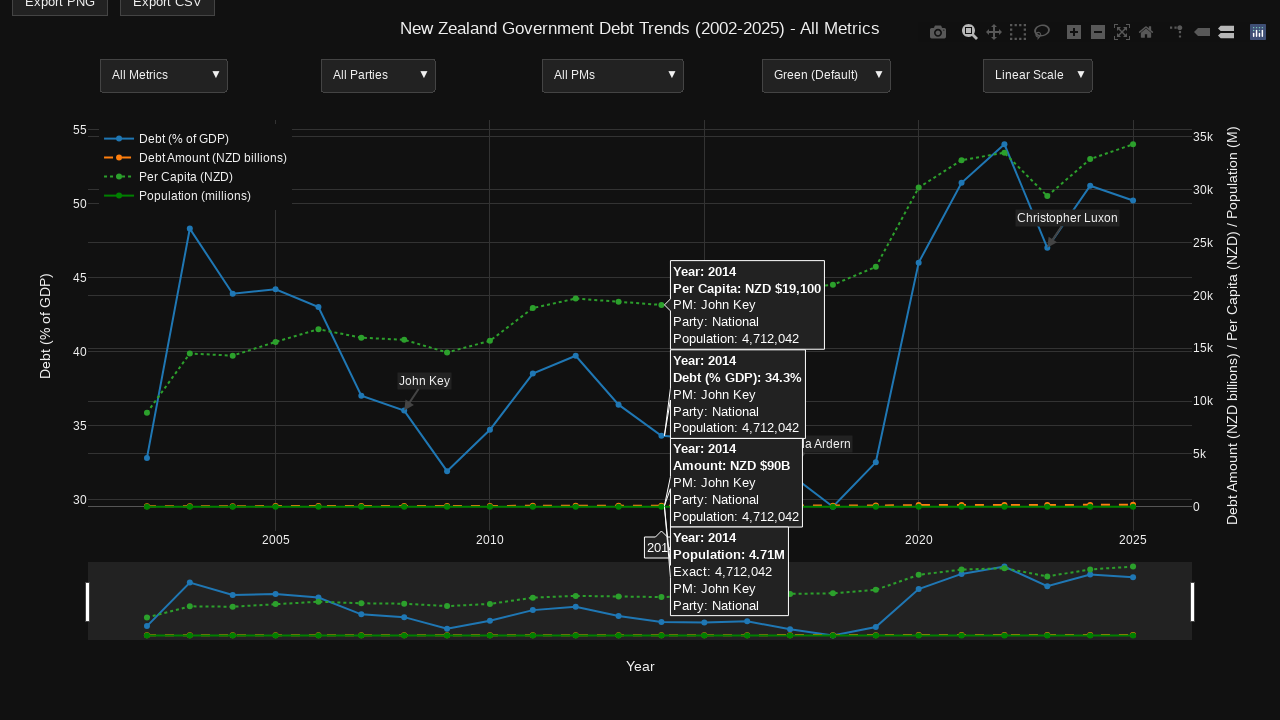

Zoom control is available
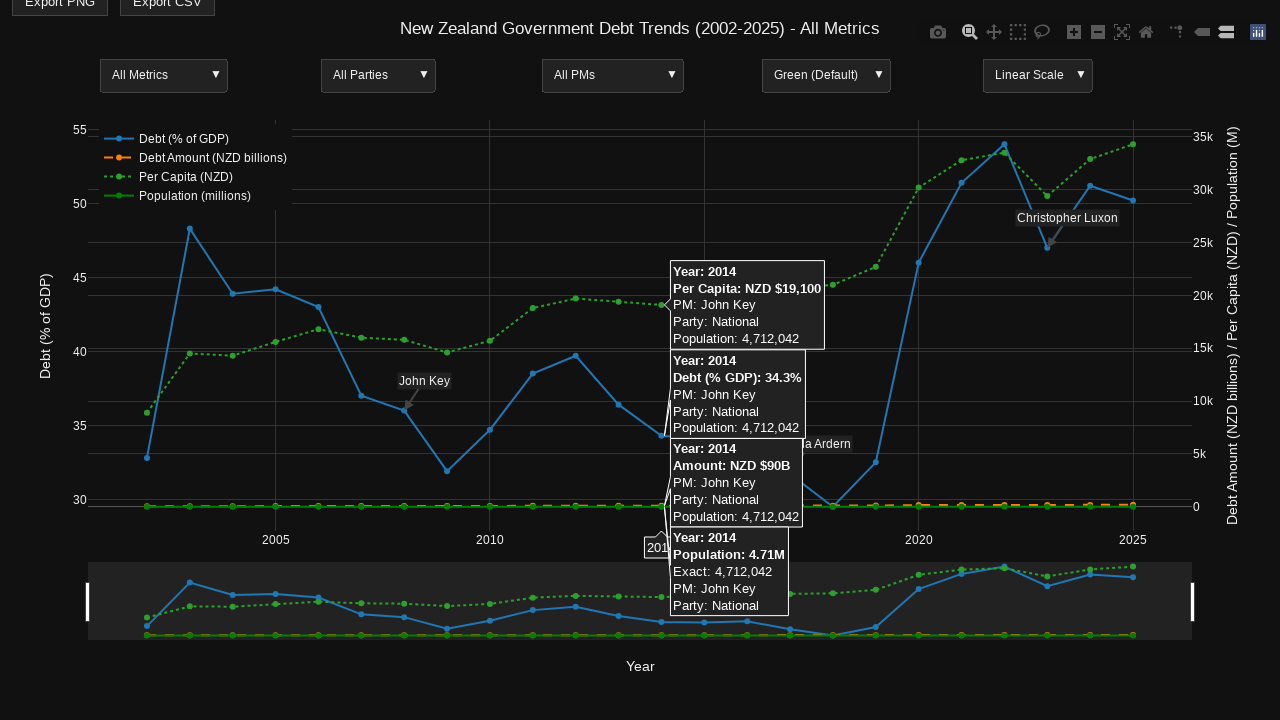

Download button is available
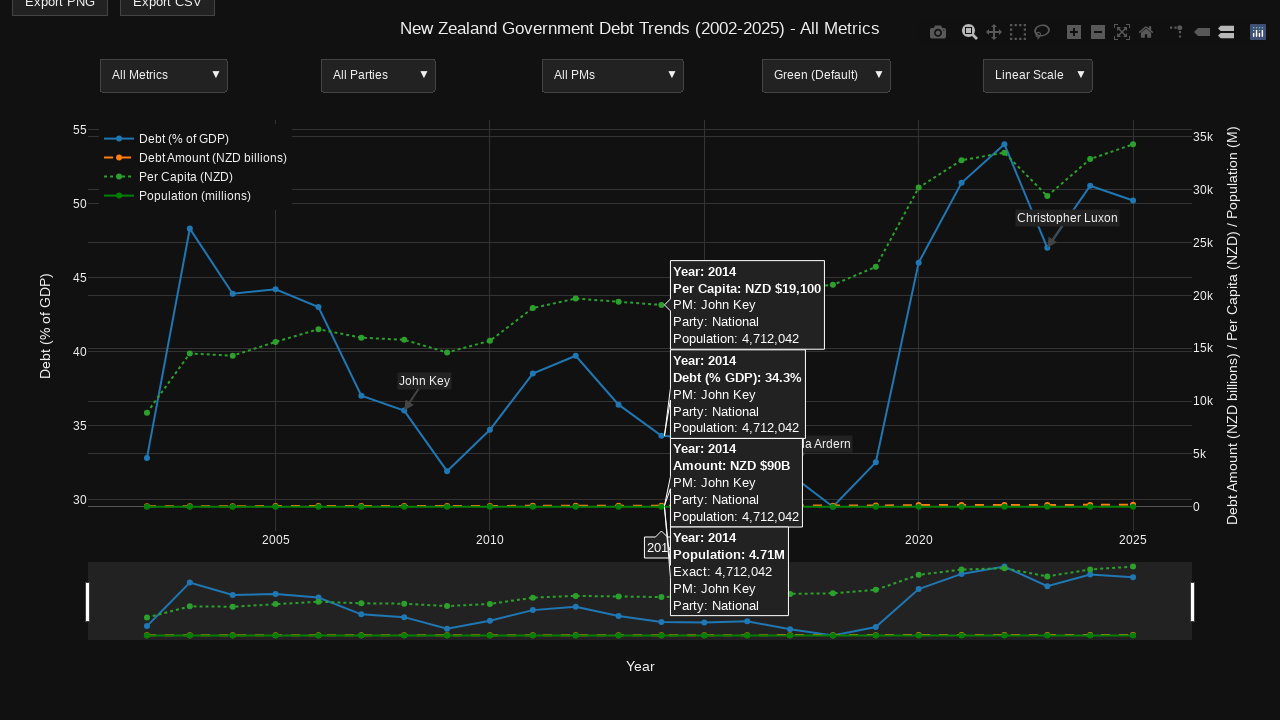

Reset button is available
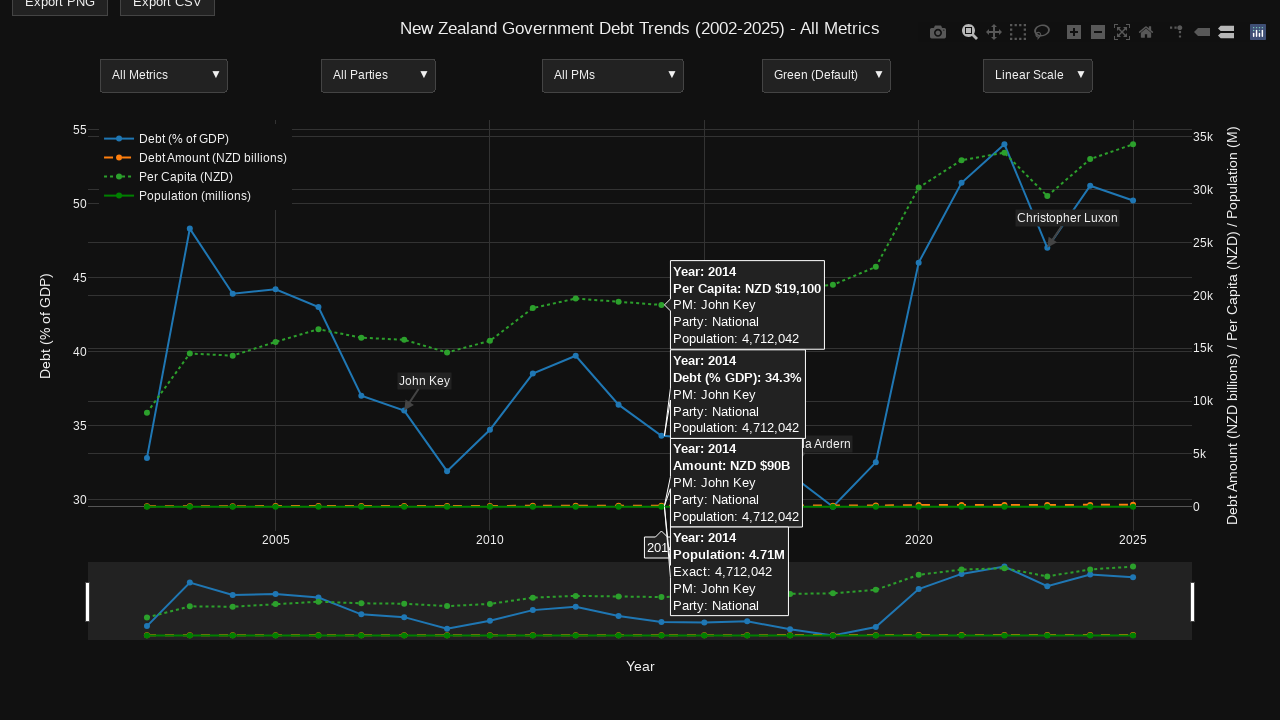

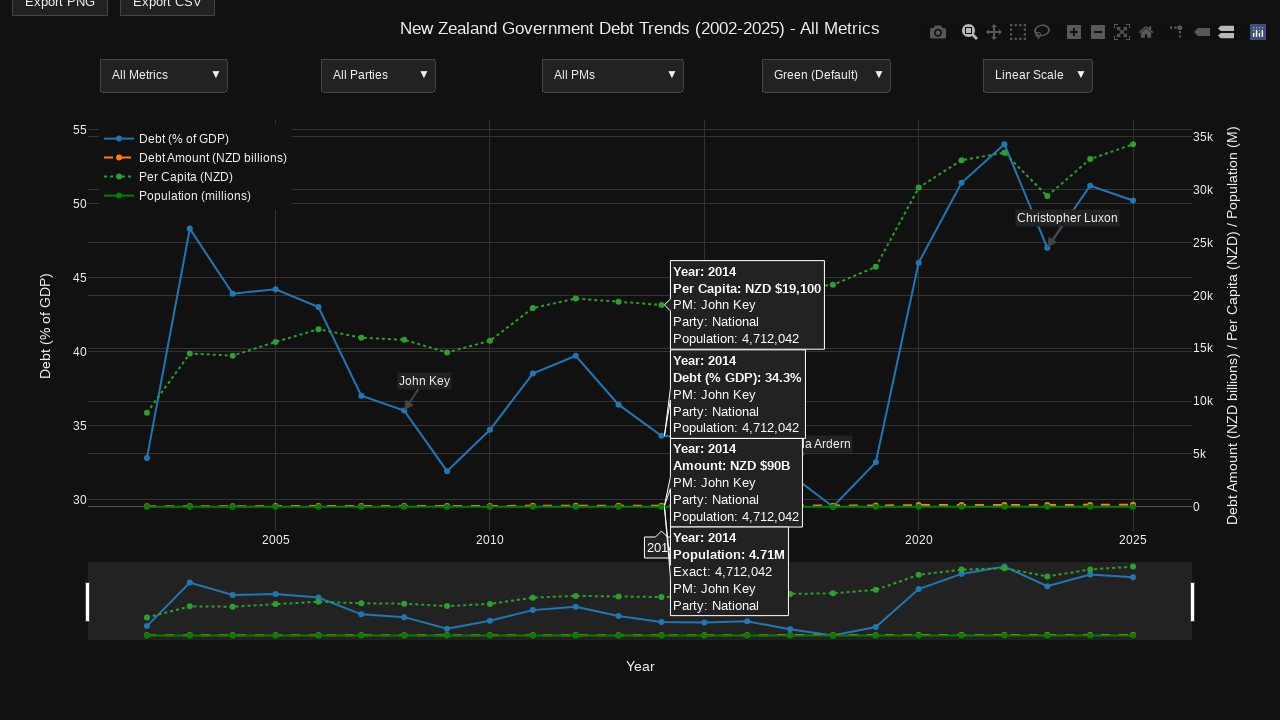